Tests mobile navigation by setting a mobile viewport size and interacting with the mobile menu to verify navigation items are accessible.

Starting URL: https://safeplay.com

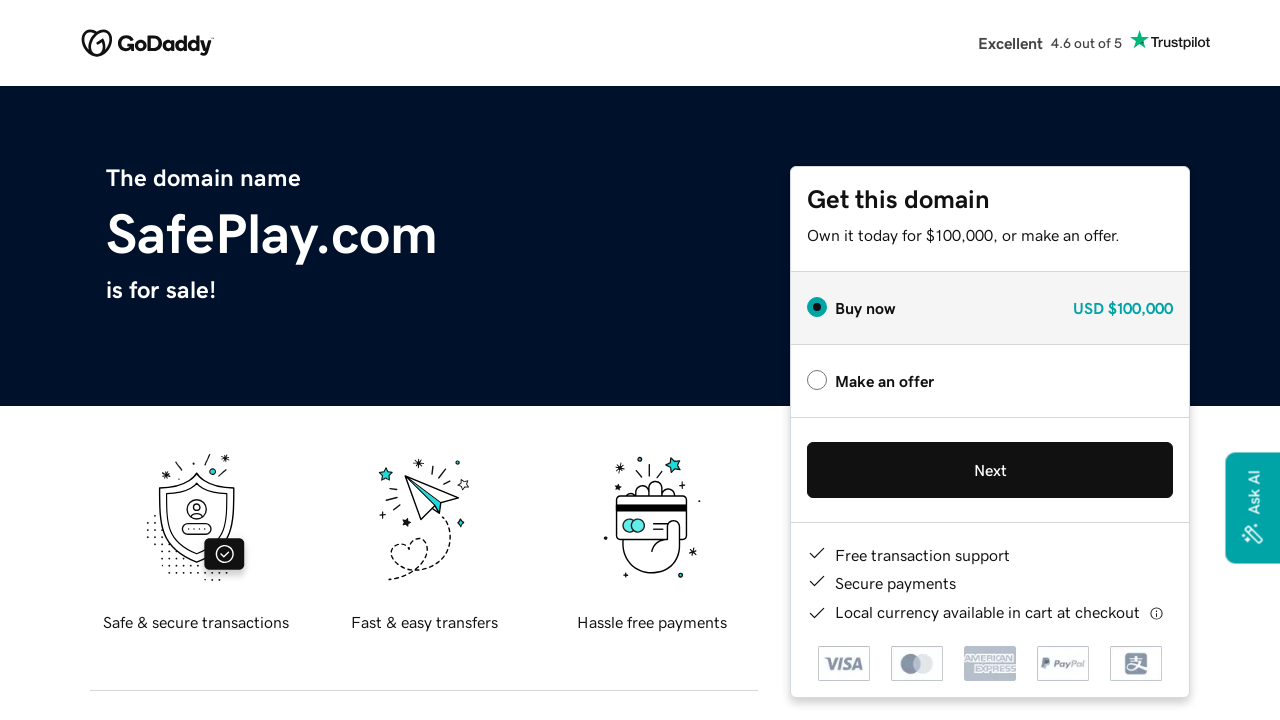

Set mobile viewport size to 375x667
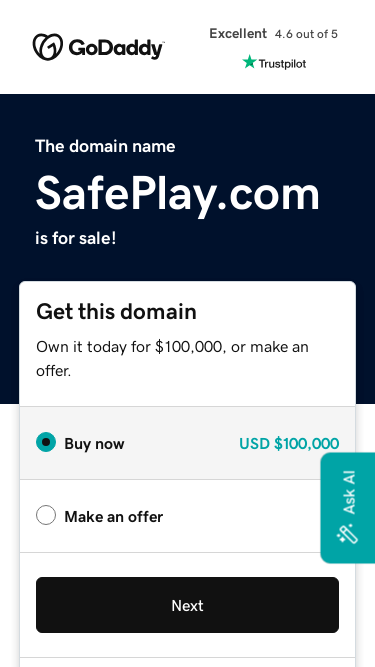

Reloaded page with mobile viewport
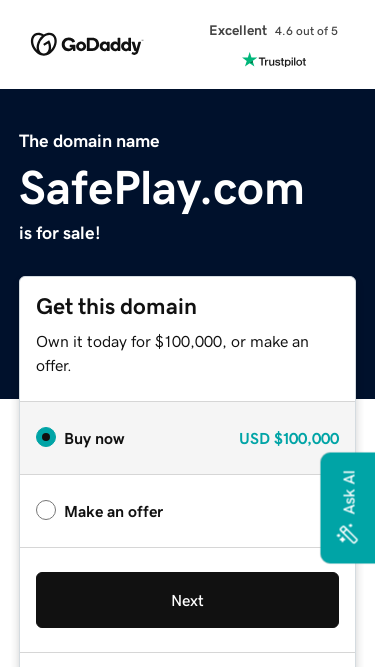

Located mobile menu button
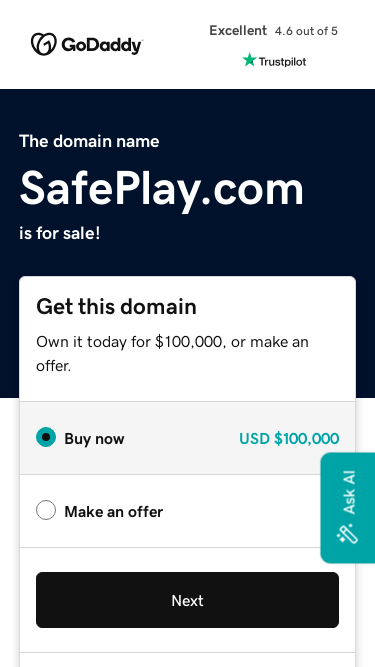

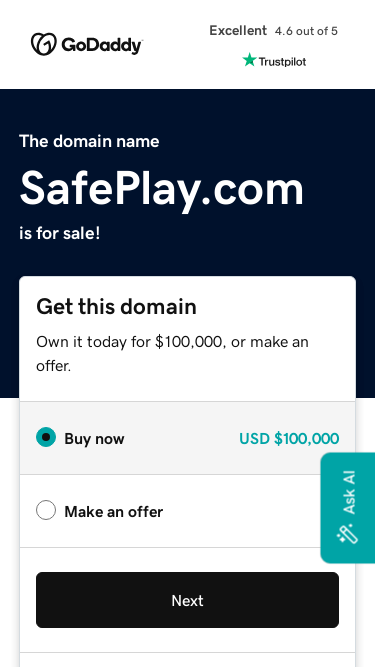